Tests web table interaction by locating and clicking a checkbox in a row containing specific text

Starting URL: https://qavbox.github.io/demo/webtable/

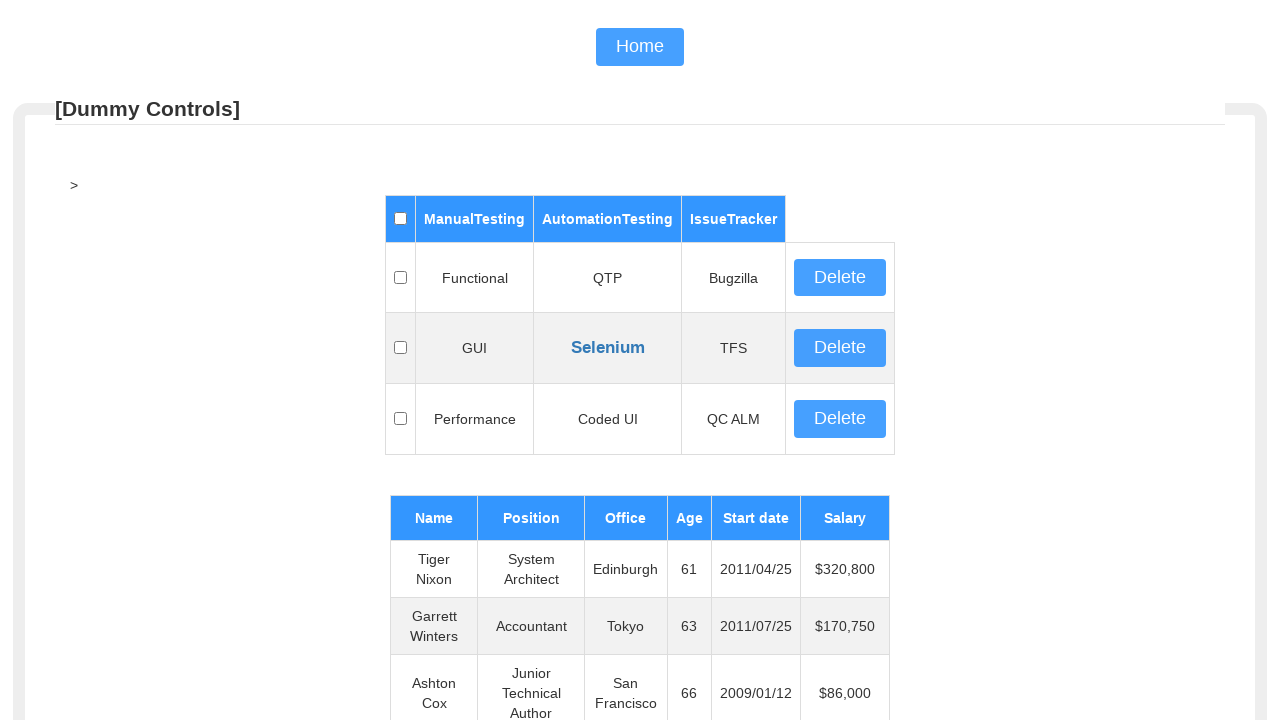

Verified page title contains 'webtable'
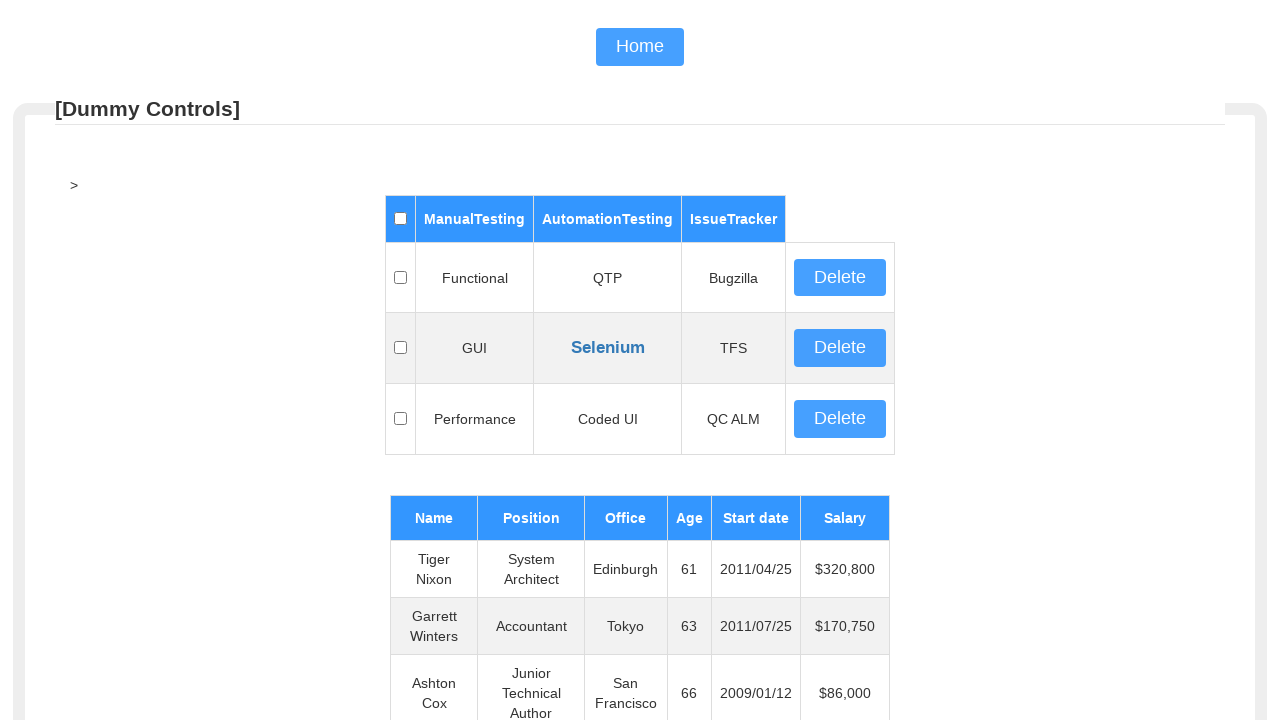

Located web table with id 'table01'
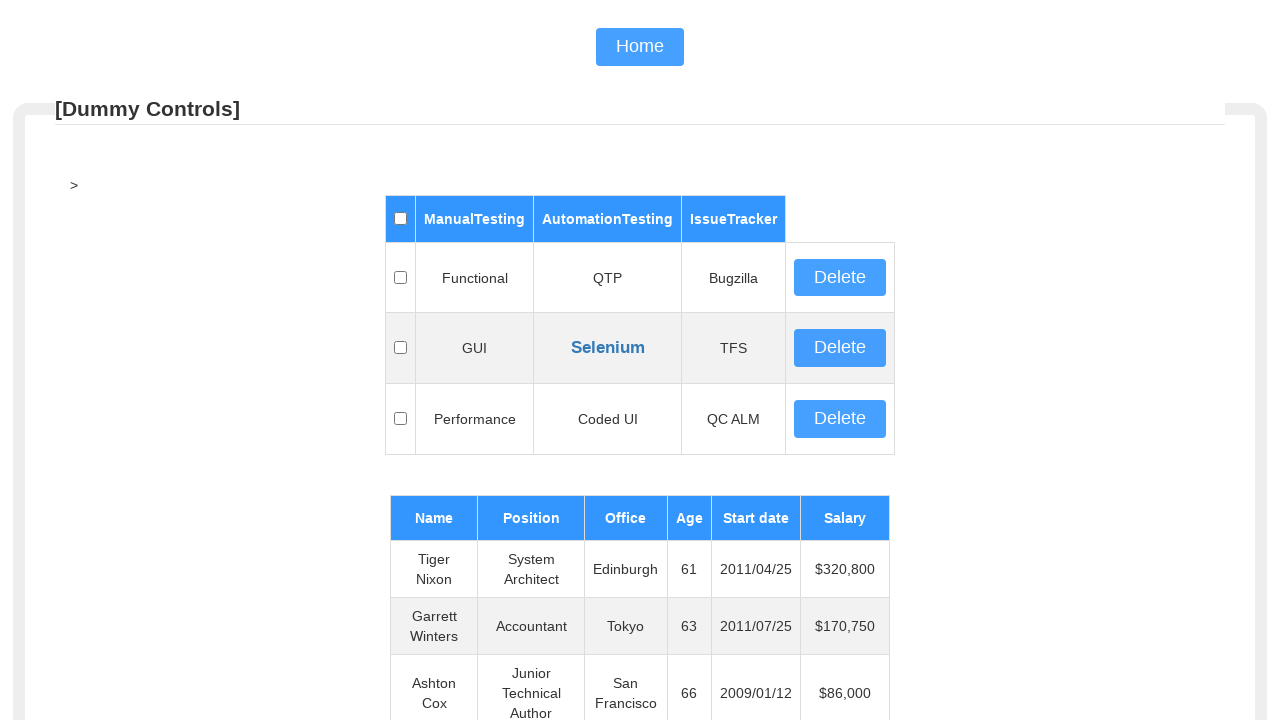

Retrieved all table rows
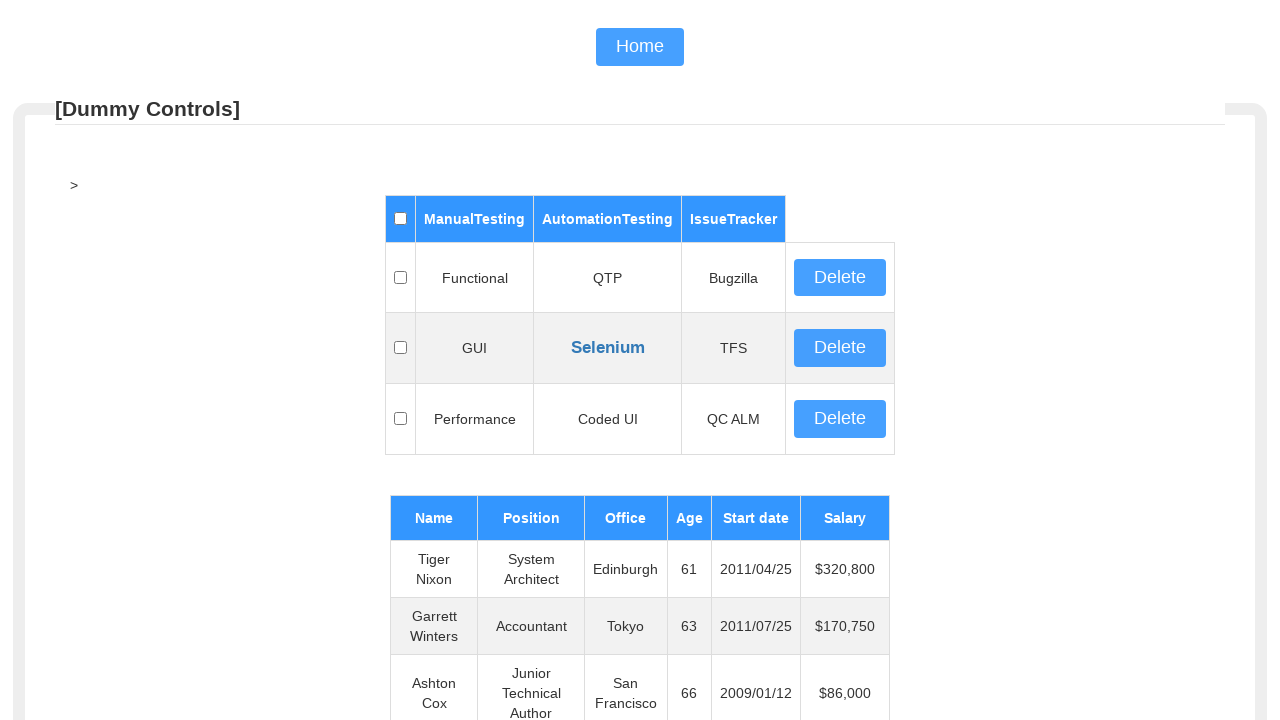

Clicked checkbox in row containing 'TFS' at (400, 348) on #table01 >> tr >> nth=2 >> td >> nth=0
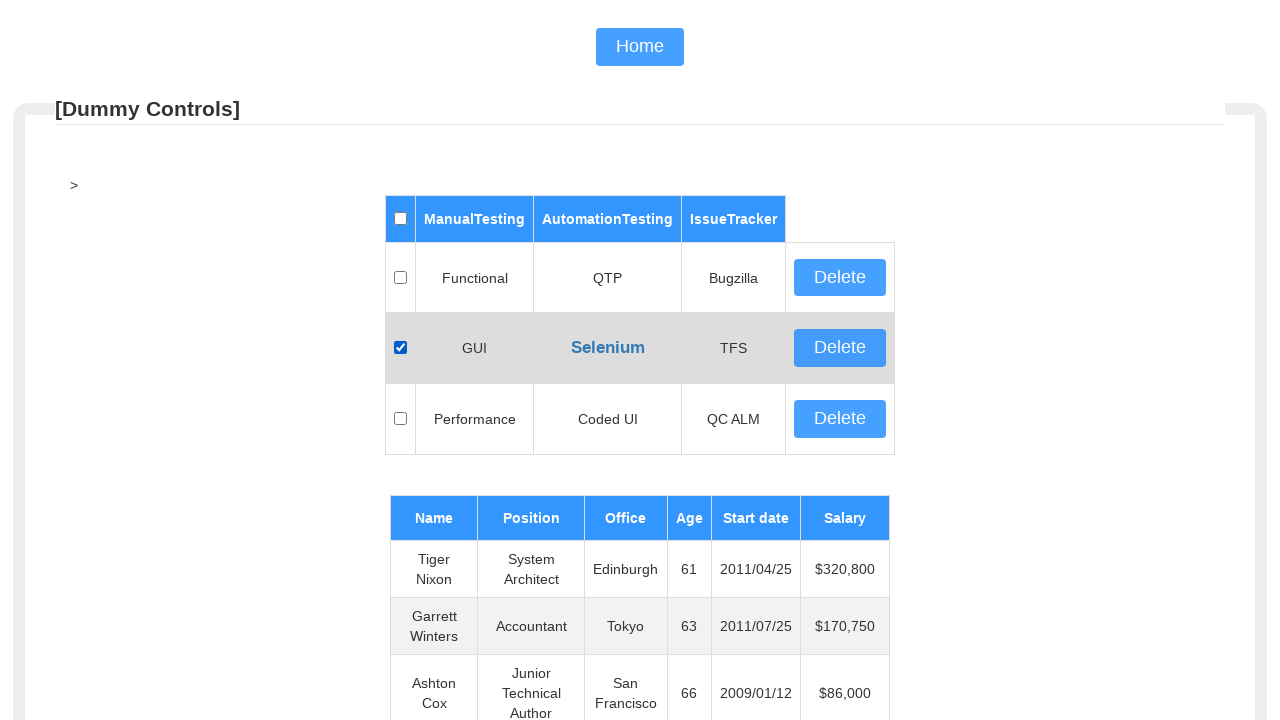

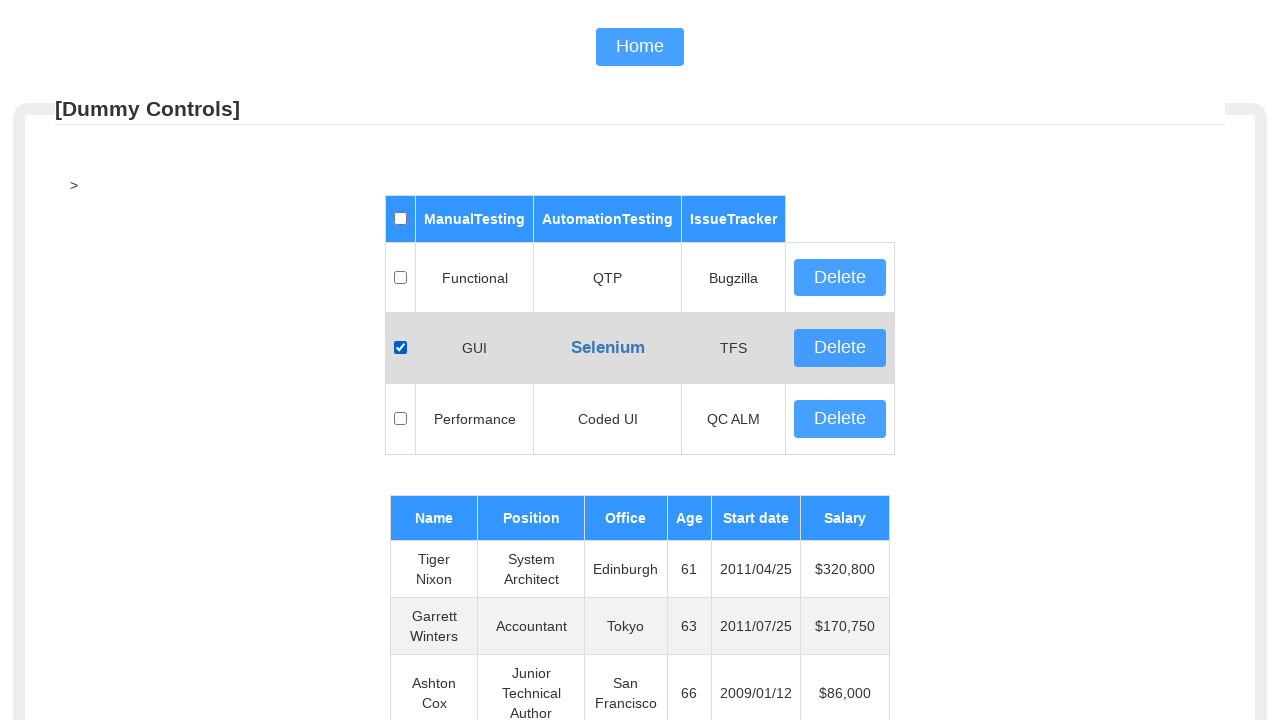